Tests shopping cart functionality by adding multiple items to cart and verifying cart contents

Starting URL: http://jupiter.cloud.planittesting.com

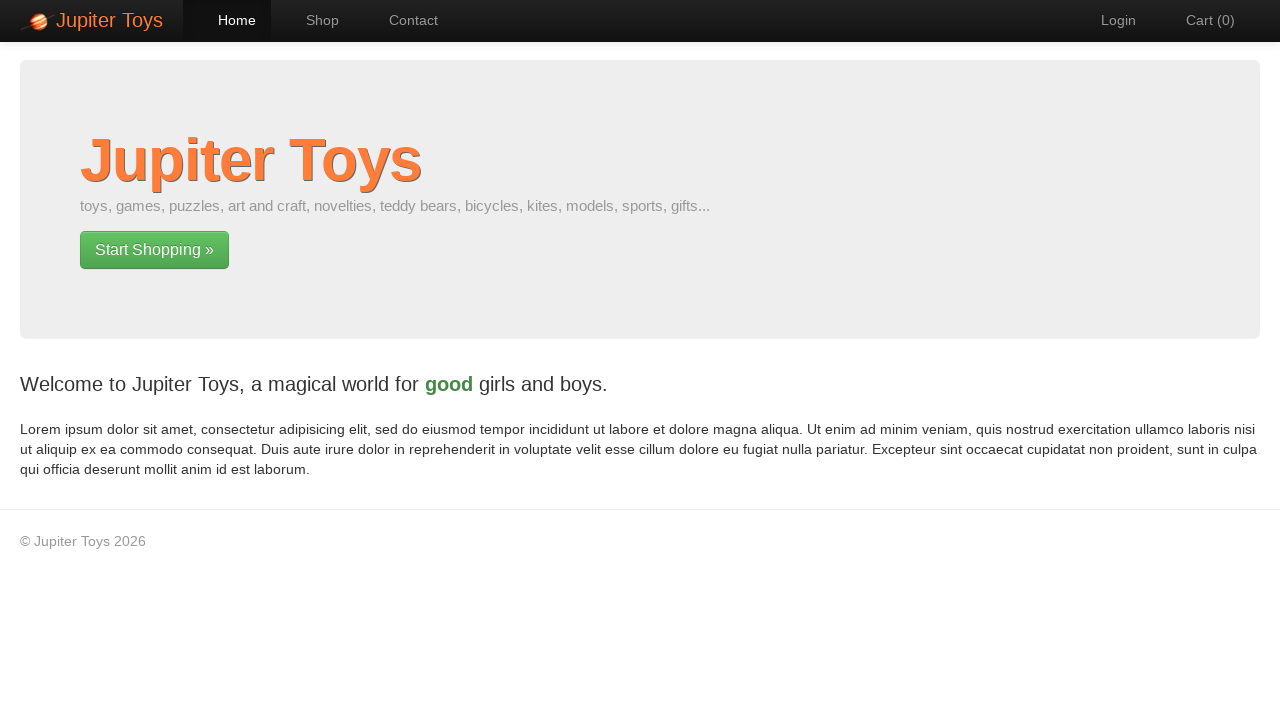

Clicked on Shop link to navigate to shop page at (312, 20) on xpath=//a[contains(text(),'Shop')]
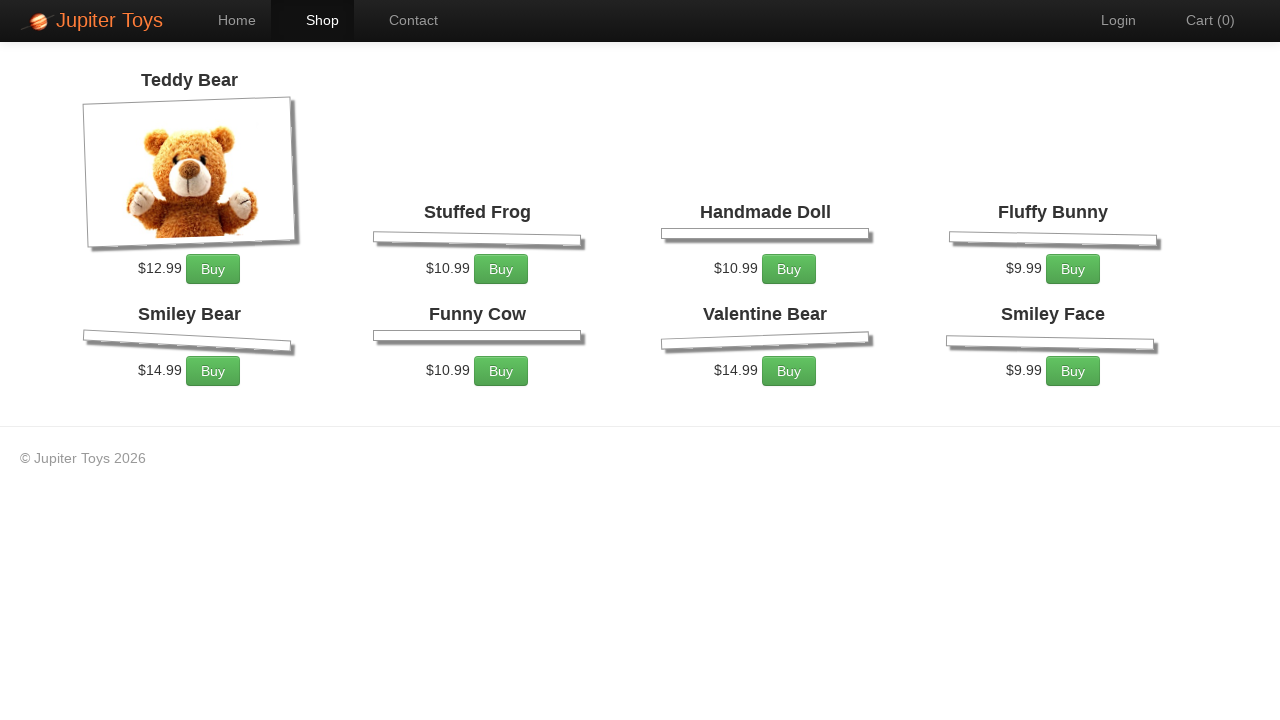

Added product-6 to cart (first time) at (501, 504) on xpath=//li[@id='product-6']//a[@class='btn btn-success'][contains(text(),'Buy')]
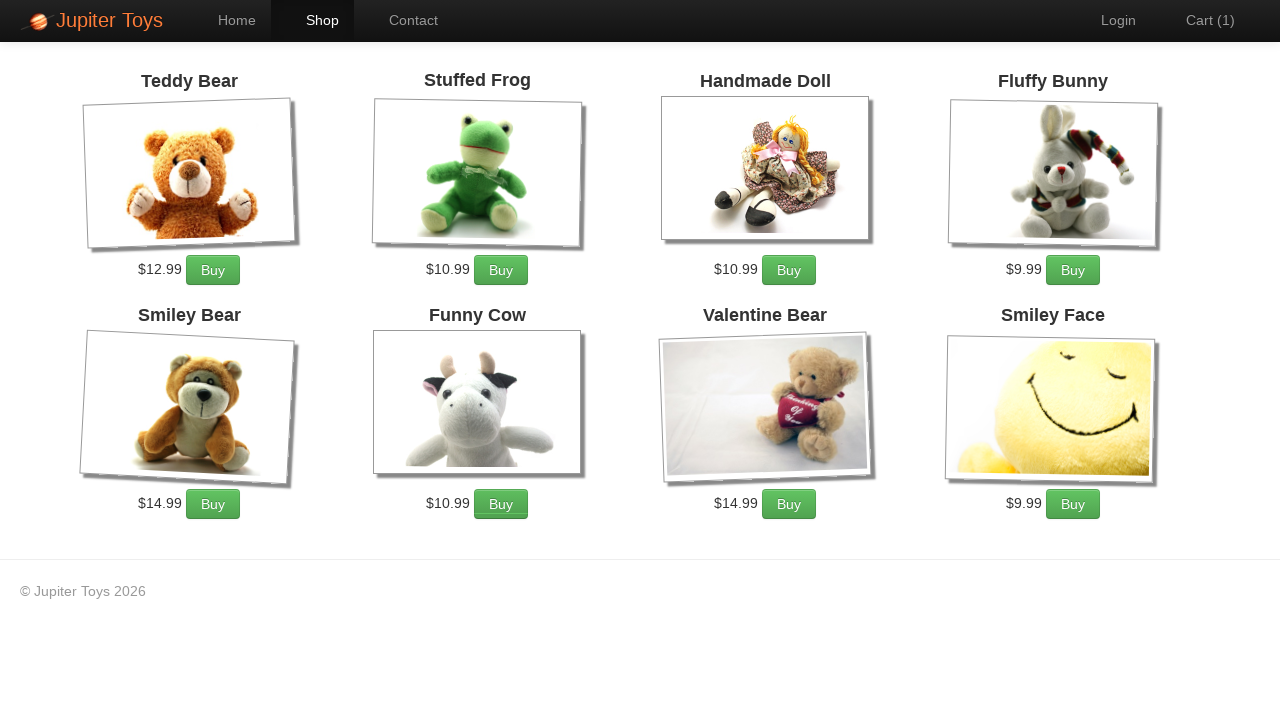

Added product-6 to cart (second time) at (501, 504) on xpath=//li[@id='product-6']//a[@class='btn btn-success'][contains(text(),'Buy')]
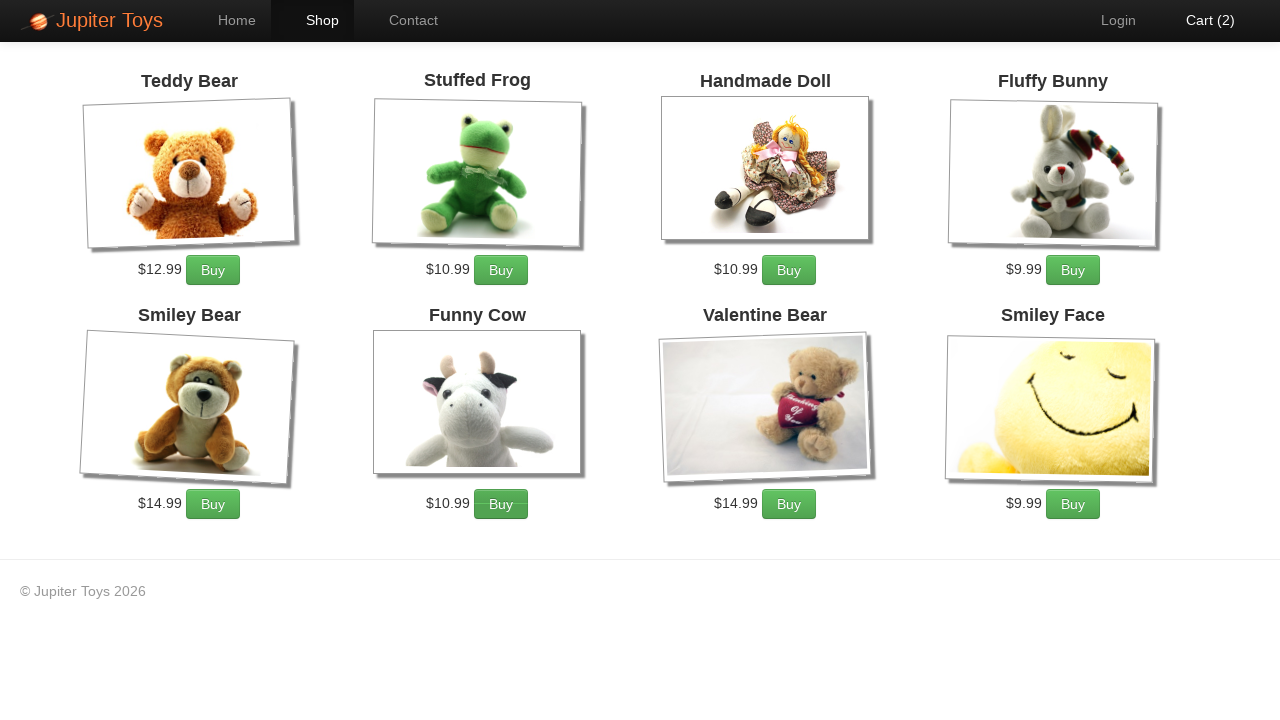

Added product-4 to cart at (1073, 270) on xpath=//li[@id='product-4']//a[@class='btn btn-success'][contains(text(),'Buy')]
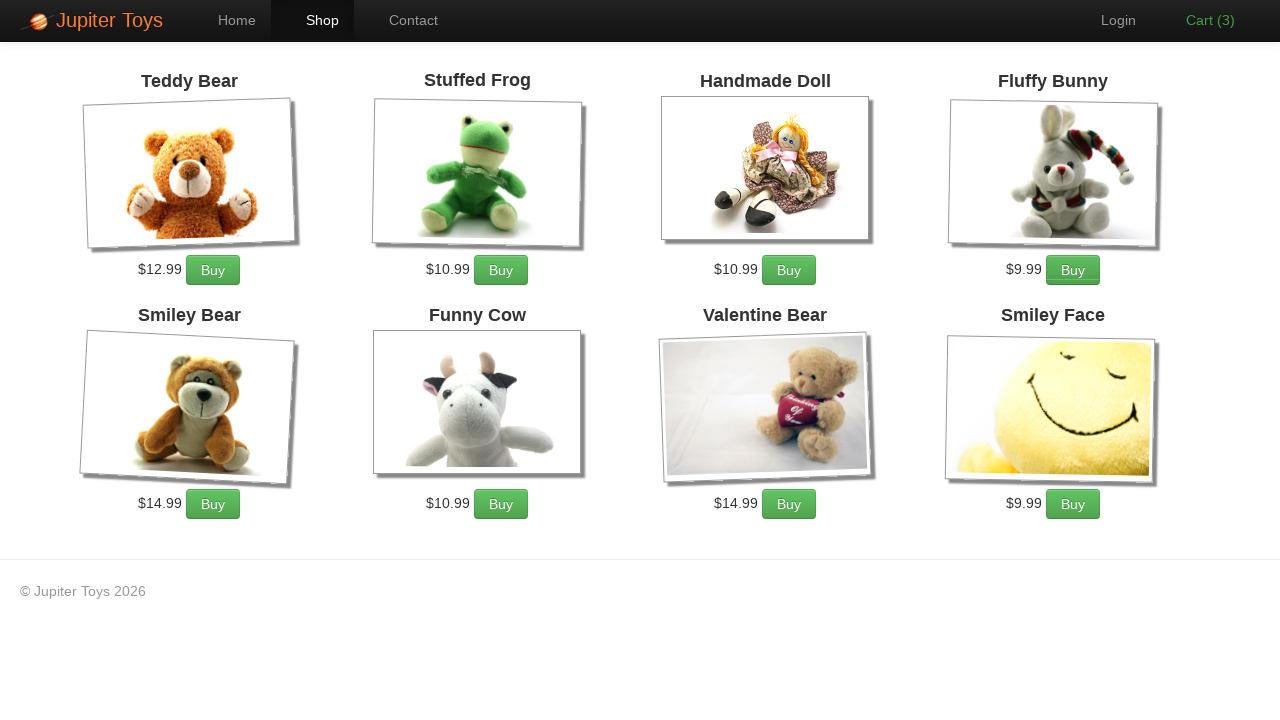

Clicked on cart navigation link to view cart at (1200, 20) on xpath=//li[@id='nav-cart']//a[1]
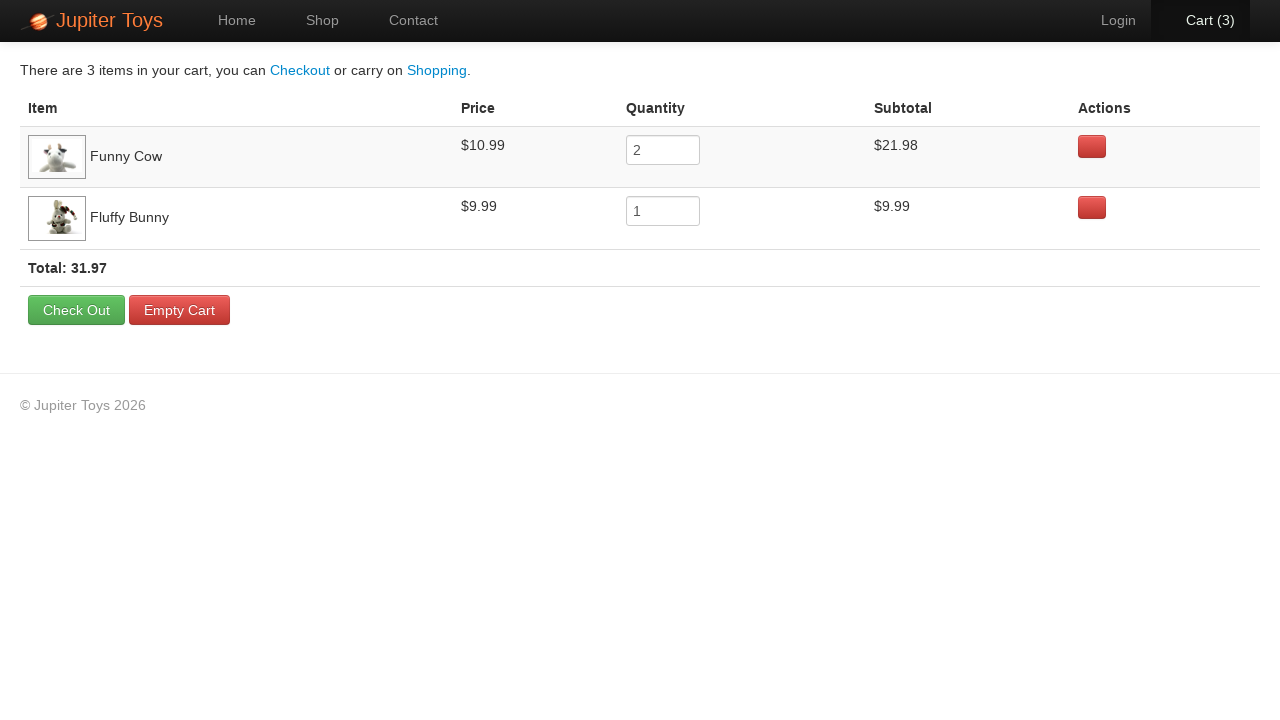

Cart message appeared - cart contents loaded
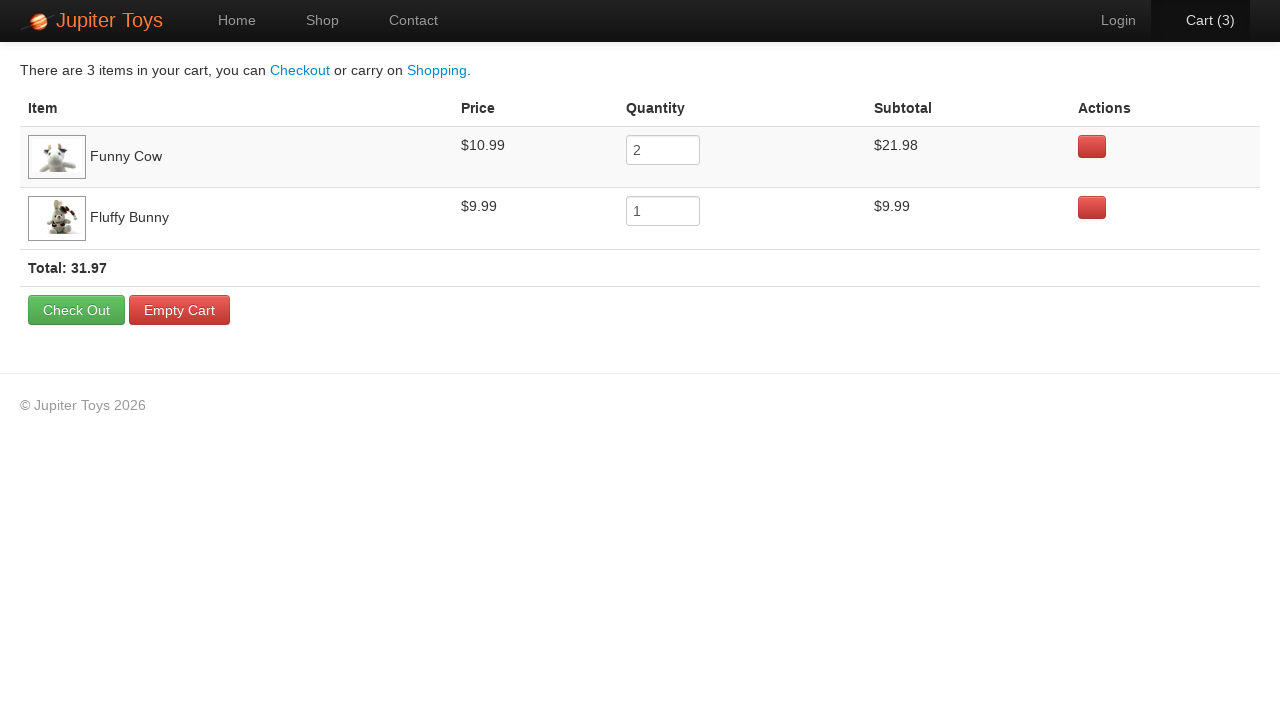

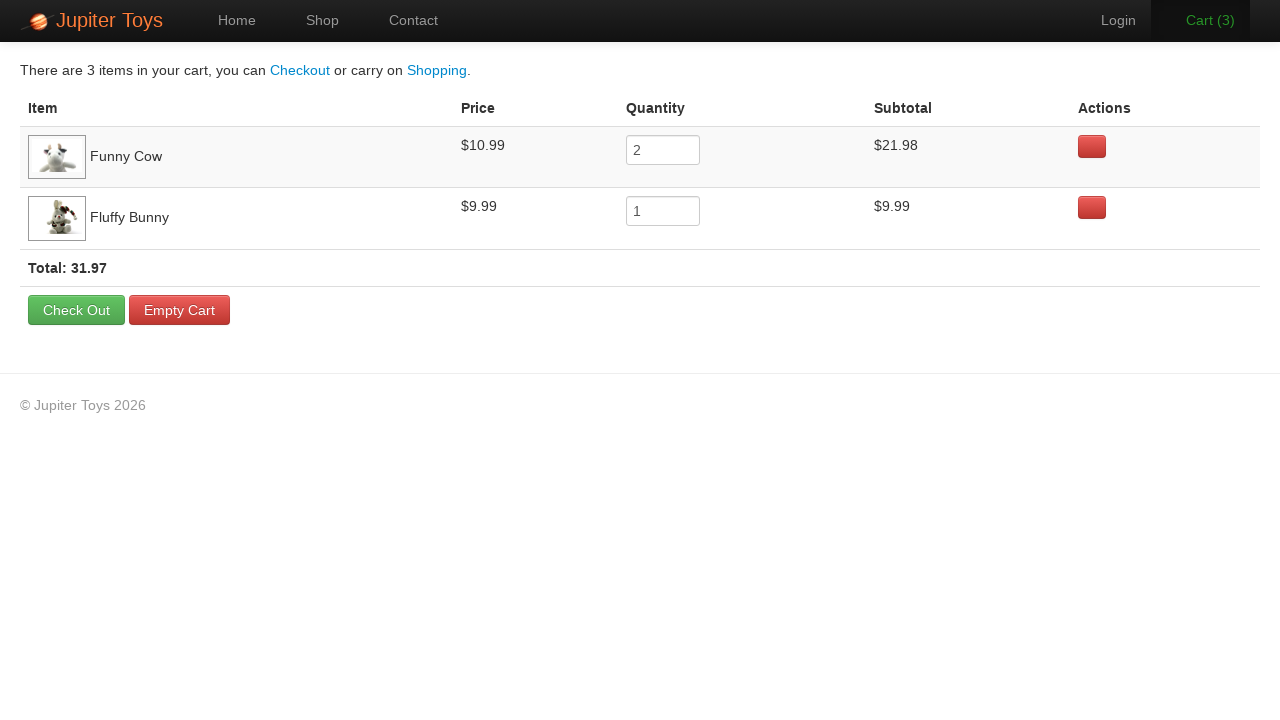